Launches browser and navigates to Rahul Shetty Academy homepage, verifying the page loads successfully

Starting URL: https://rahulshettyacademy.com/

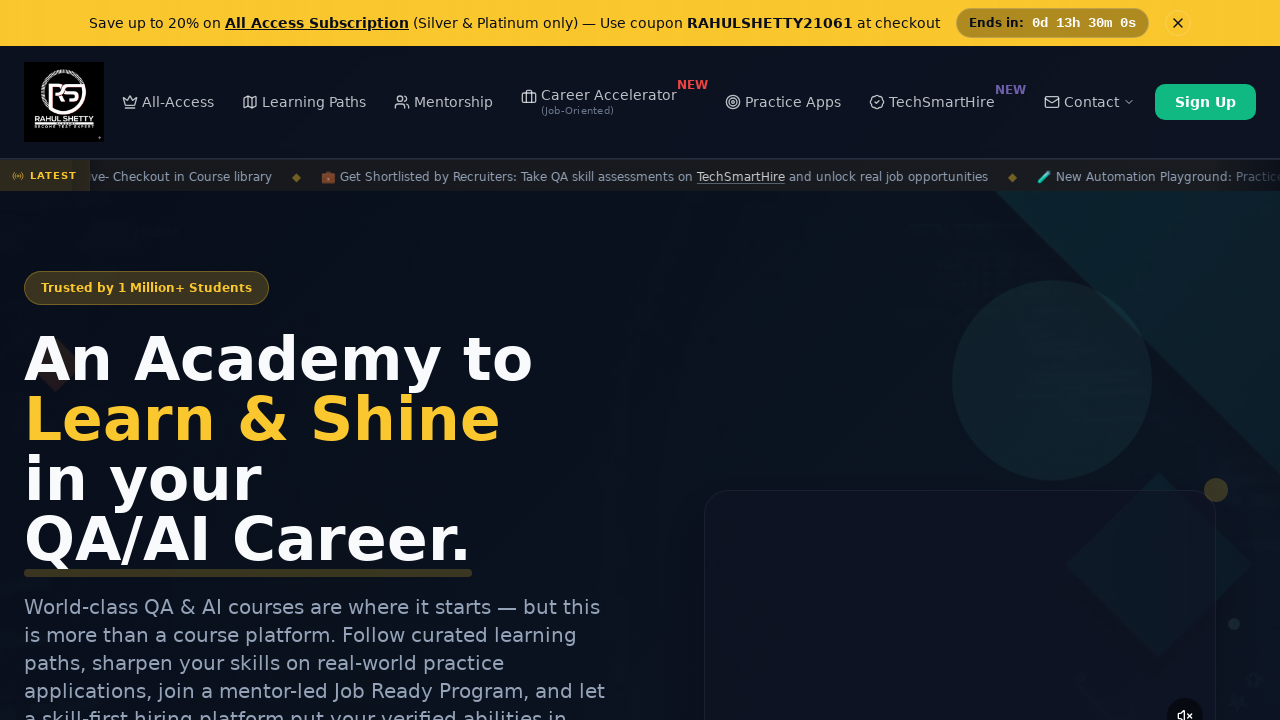

Navigated to Rahul Shetty Academy homepage
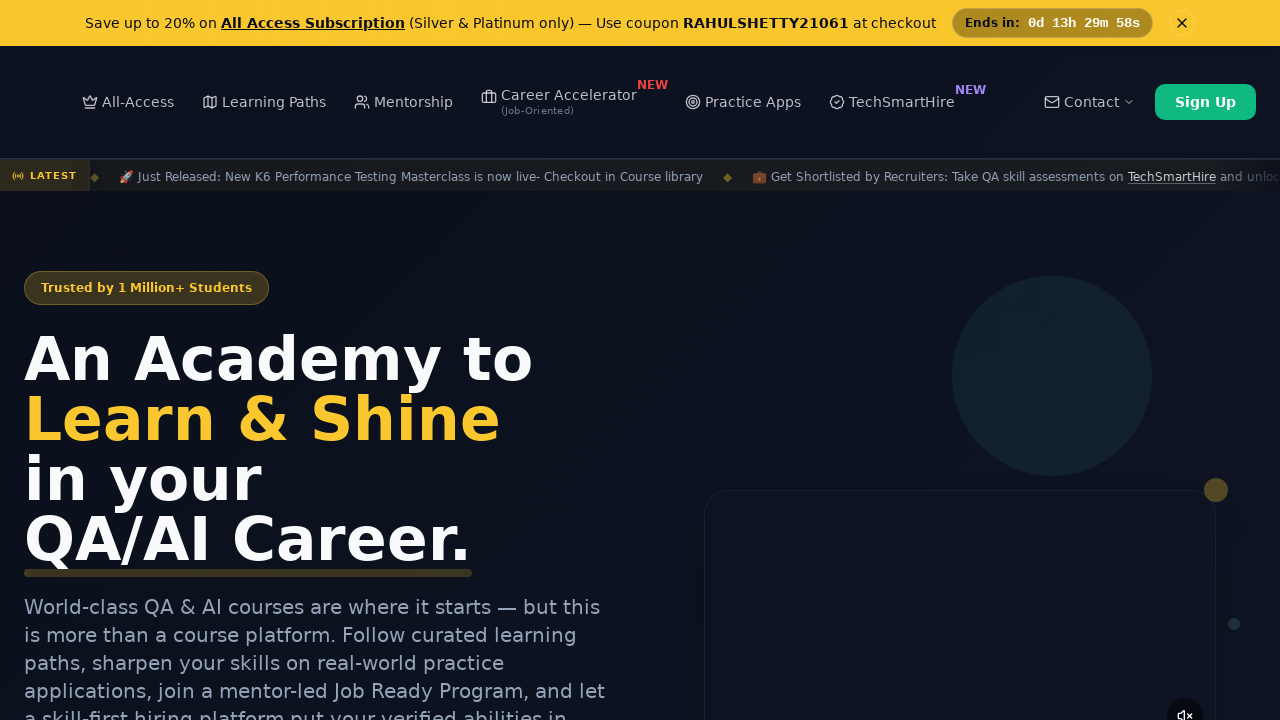

Page DOM content loaded successfully
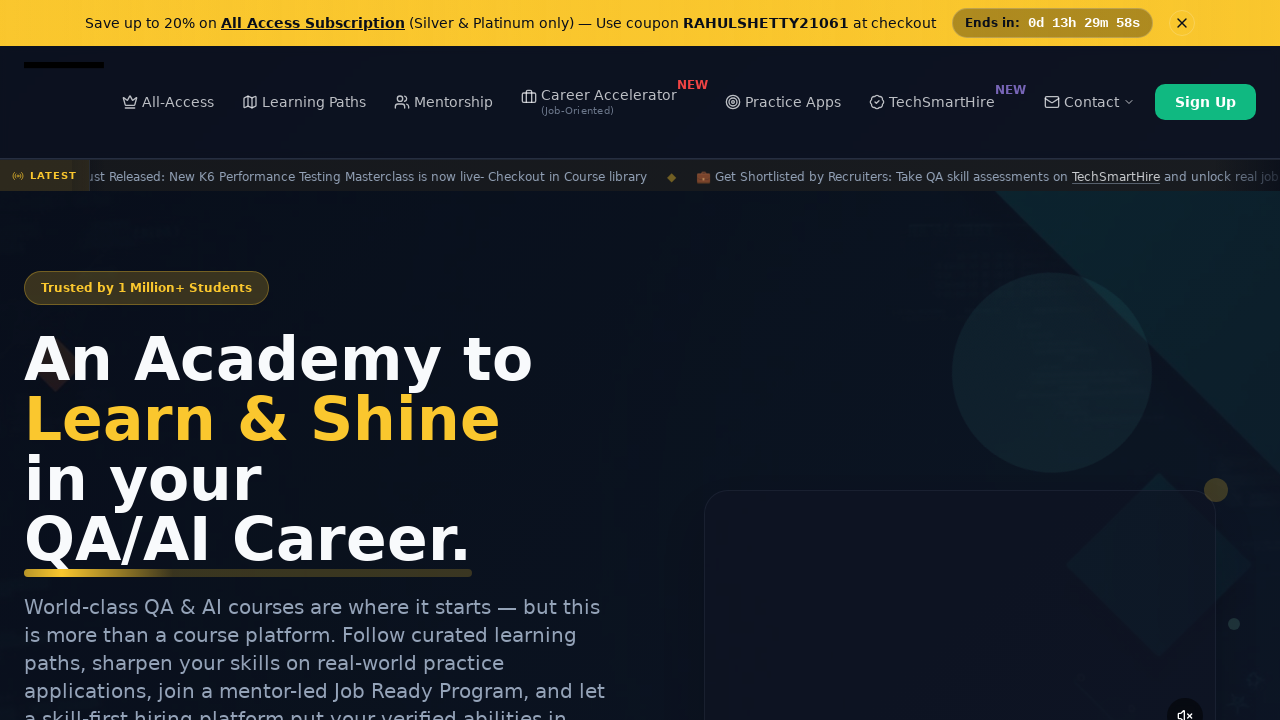

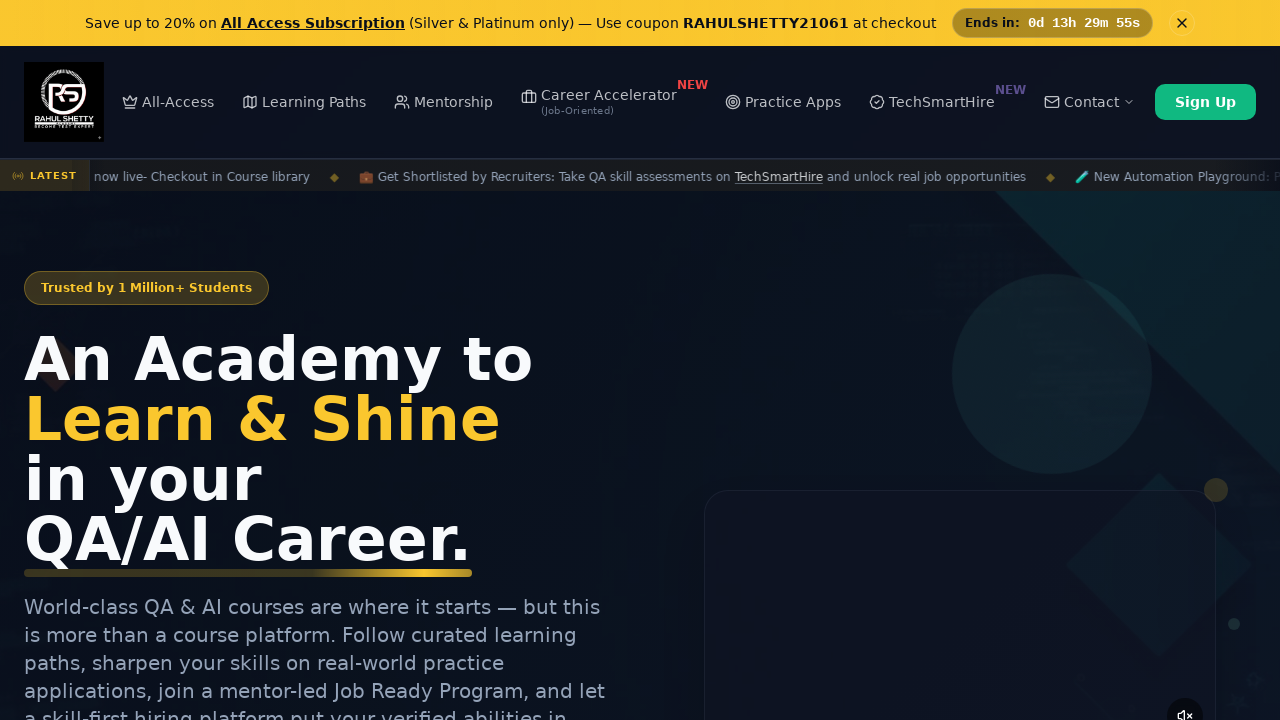